Tests window handling functionality by opening a new window, verifying content in both windows, and switching between them

Starting URL: https://the-internet.herokuapp.com/windows

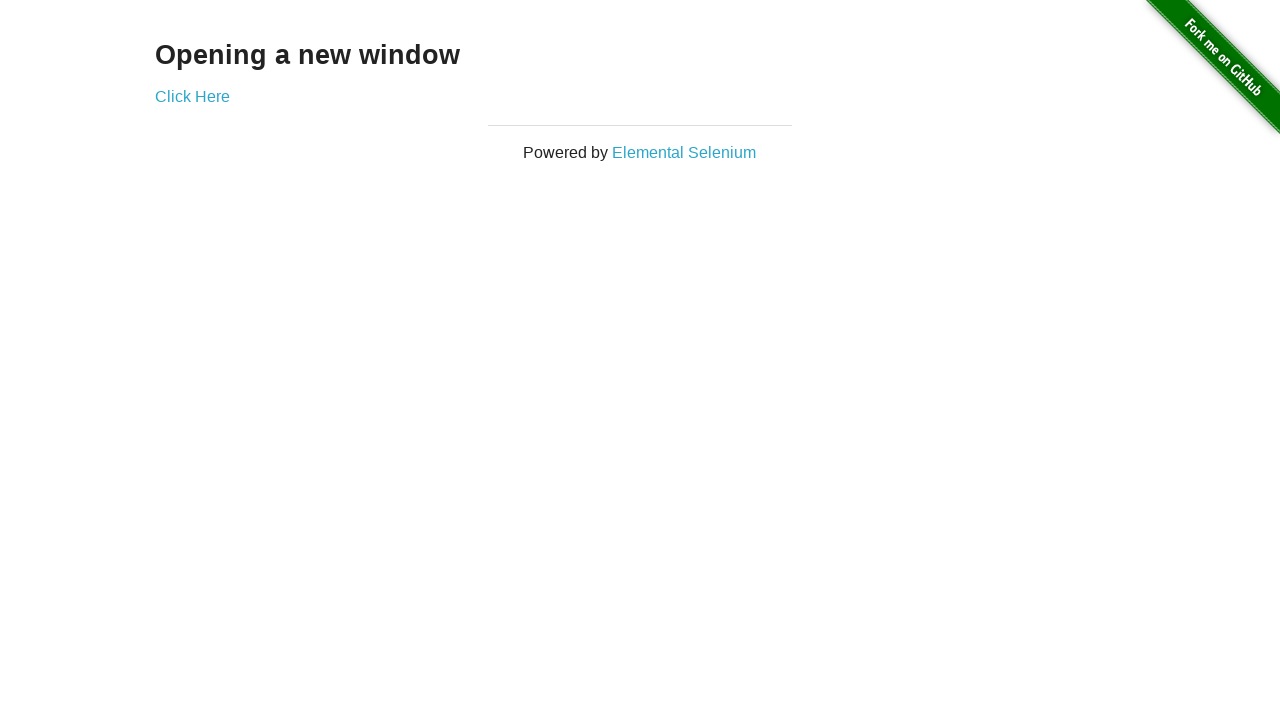

Verified heading text 'Opening a new window' on page
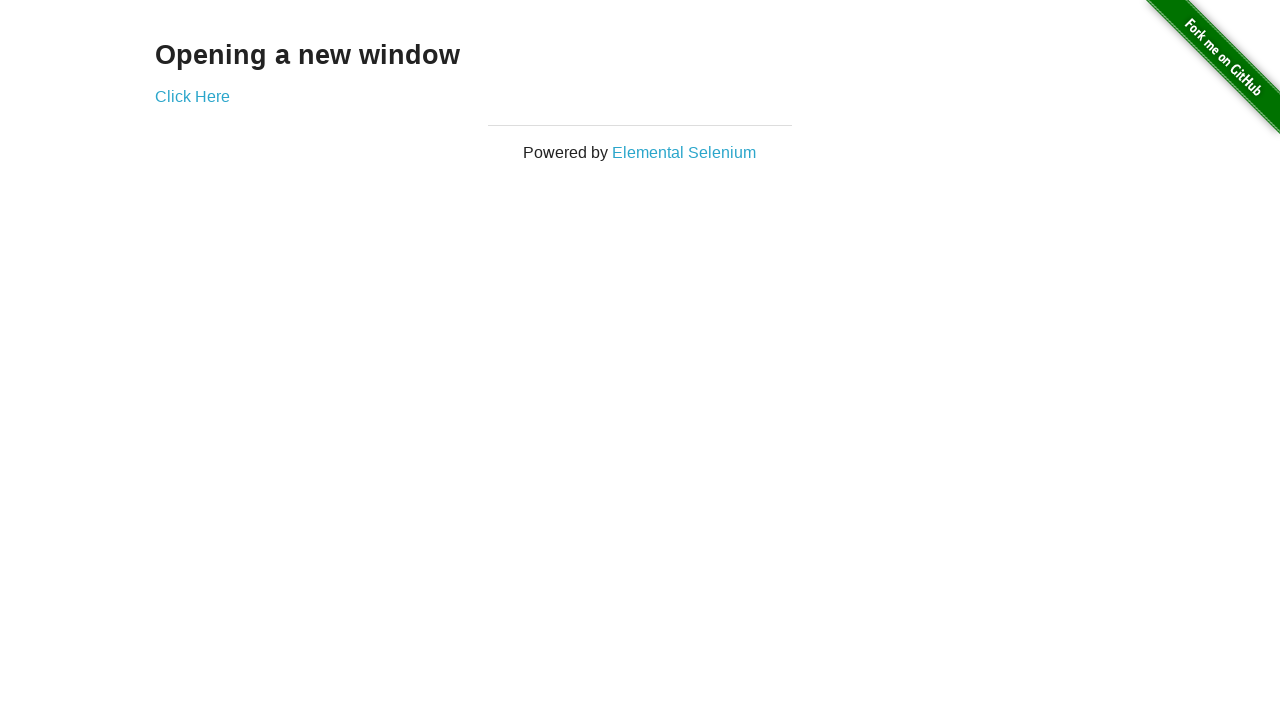

Verified page title is 'The Internet'
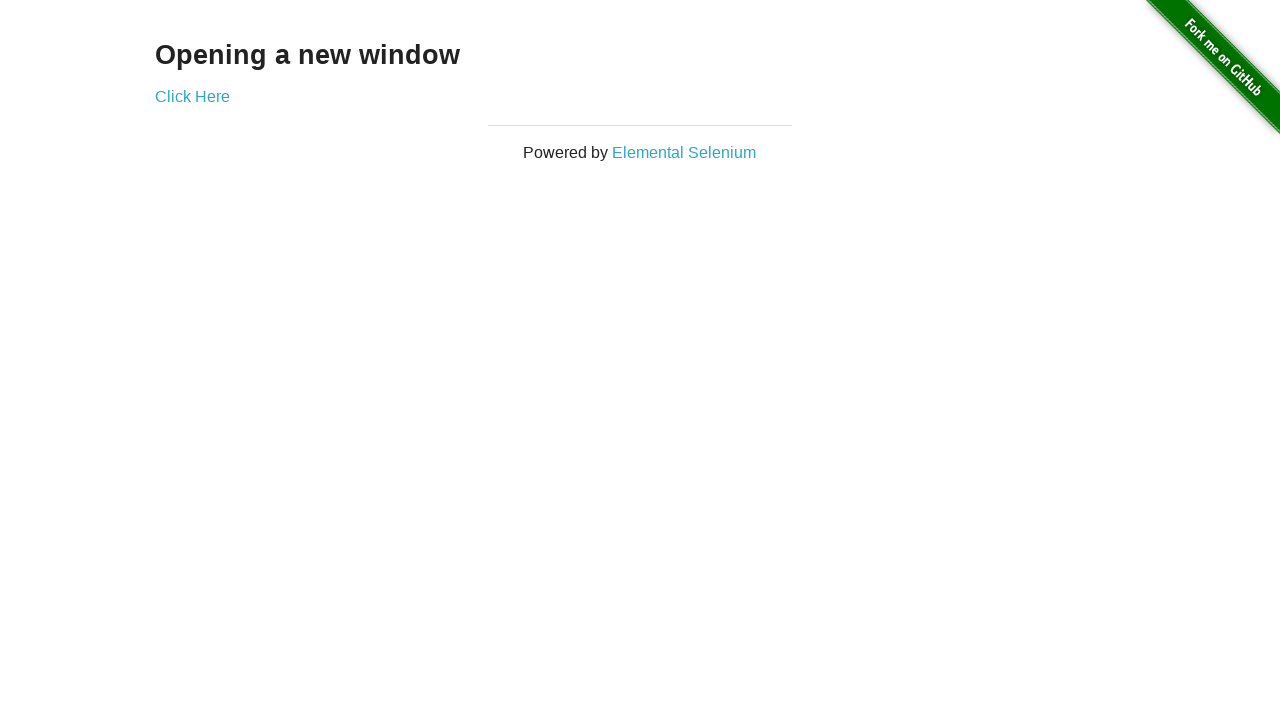

Clicked 'Click Here' link to open new window at (192, 96) on a:text('Click Here')
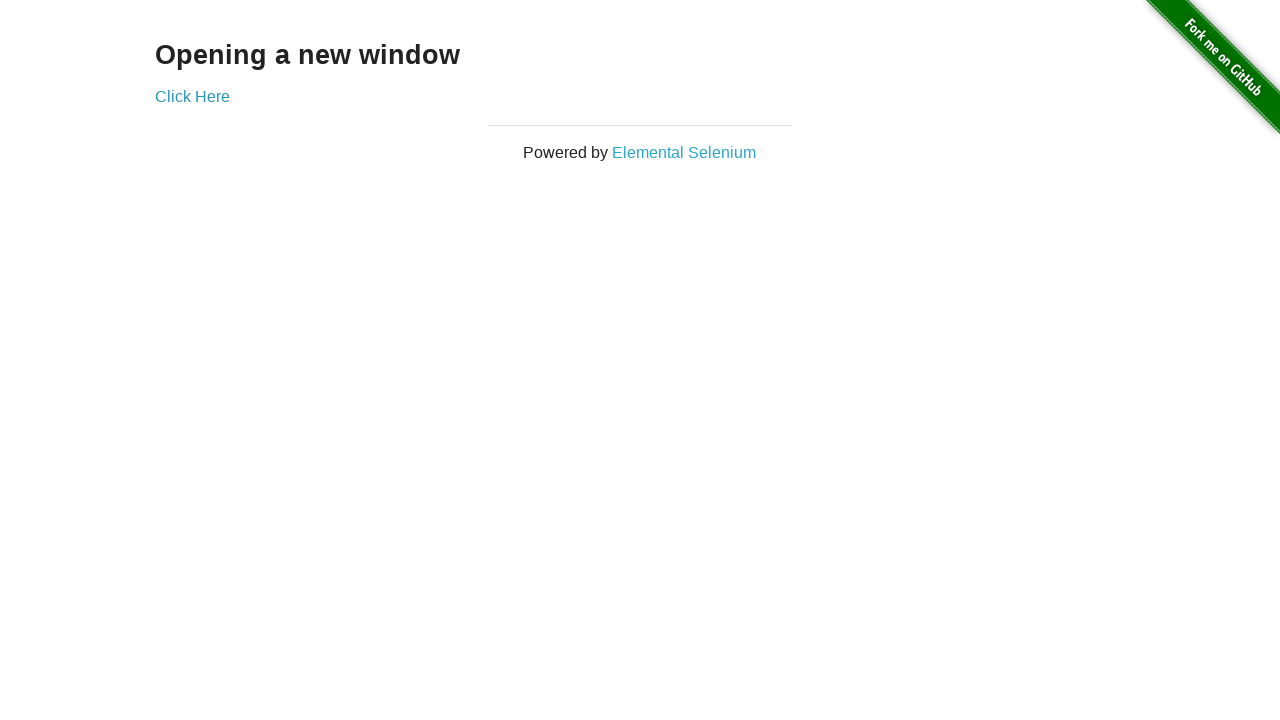

New window opened and loaded
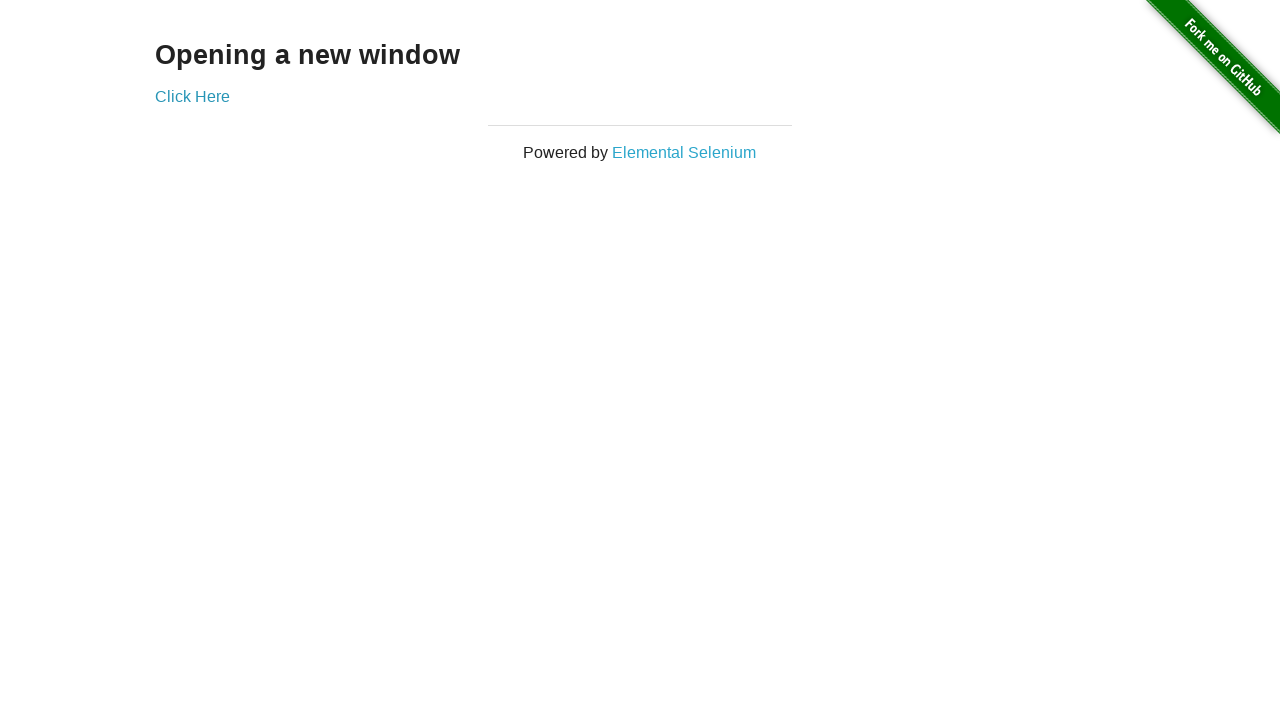

Verified new window title is 'New Window'
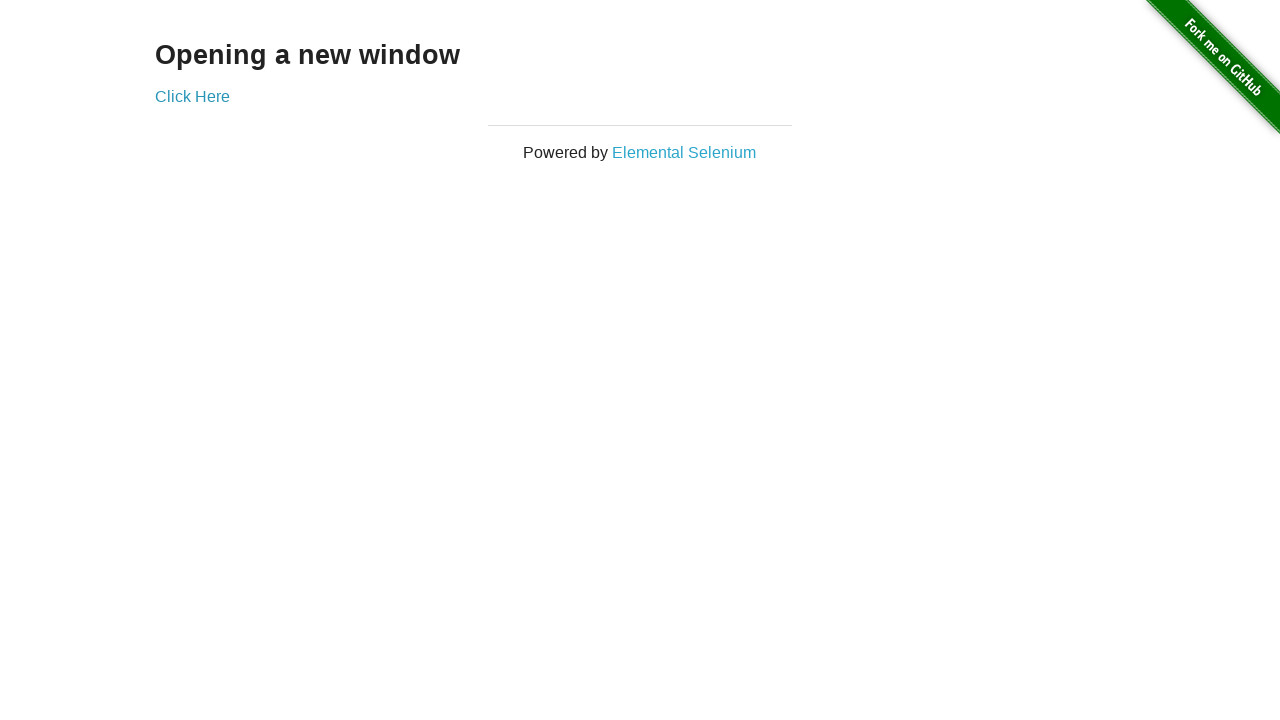

Verified heading text 'New Window' in new window
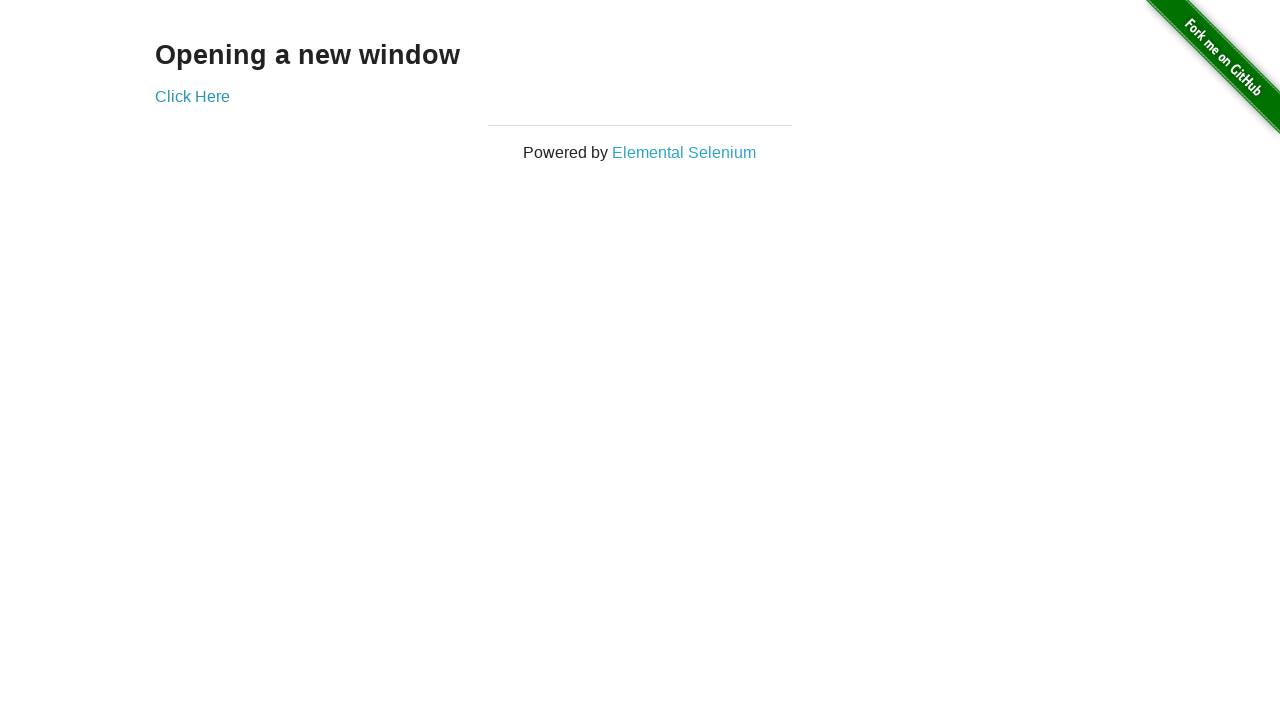

Switched back to original window
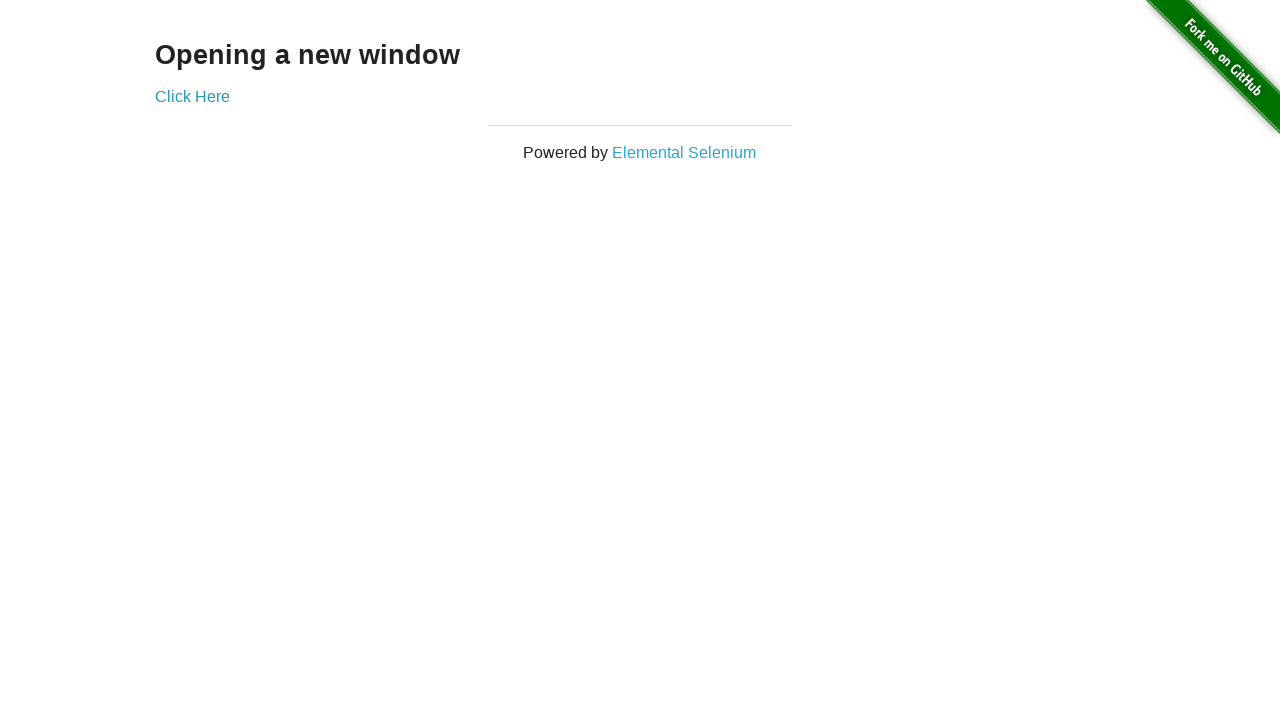

Verified original window title is still 'The Internet'
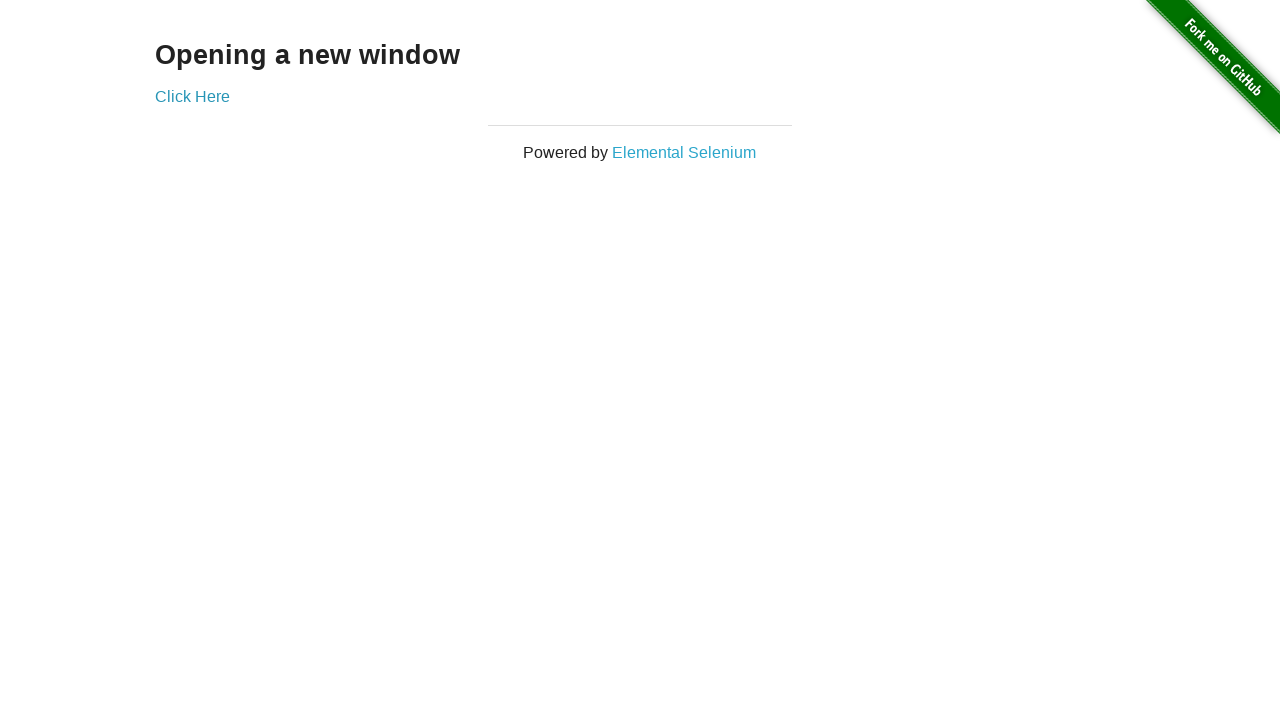

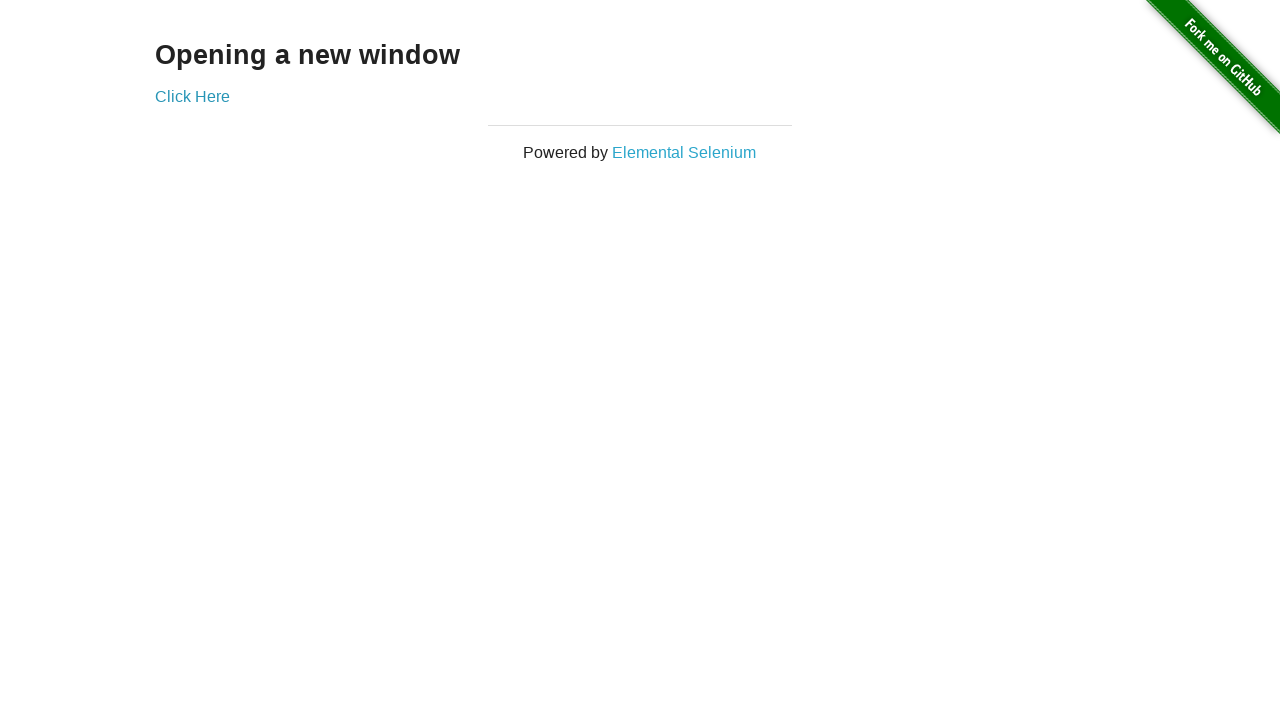